Tests mouse operations including double-click, single click, and right-click on buttons

Starting URL: http://sahitest.com/demo/clicks.htm

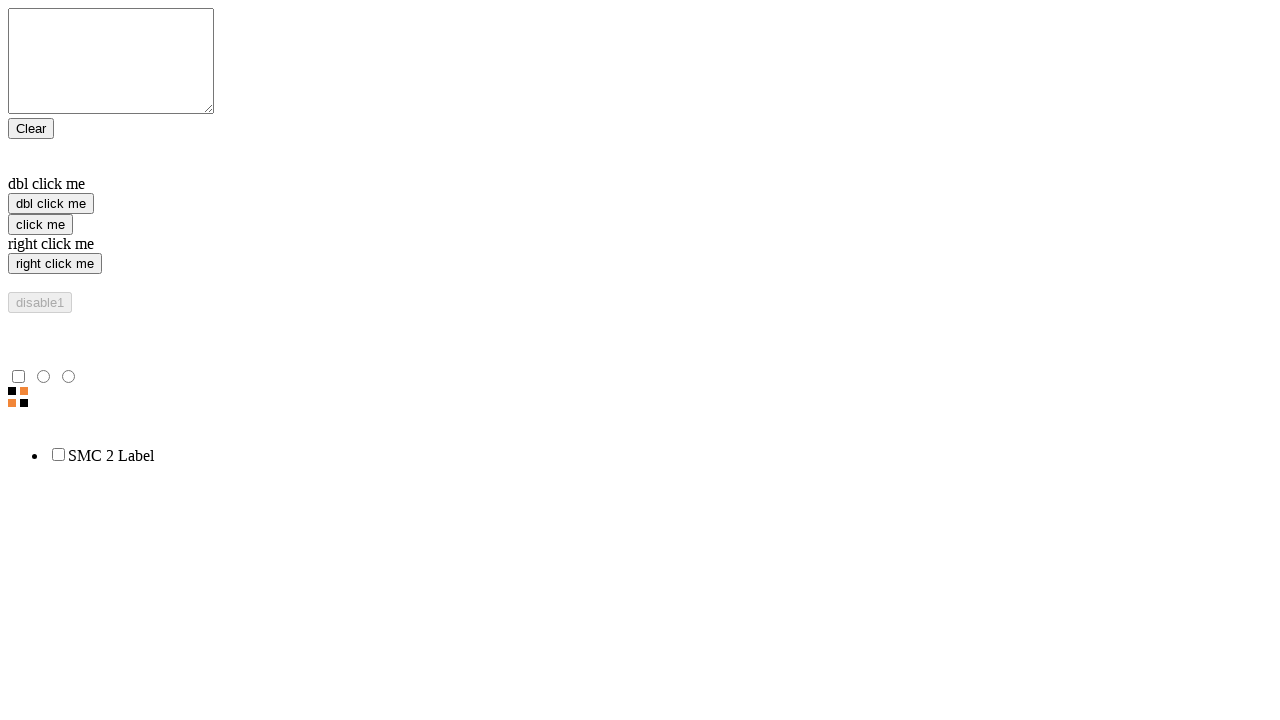

Double-clicked on the second button at (51, 204) on xpath=/html/body/form/input[2]
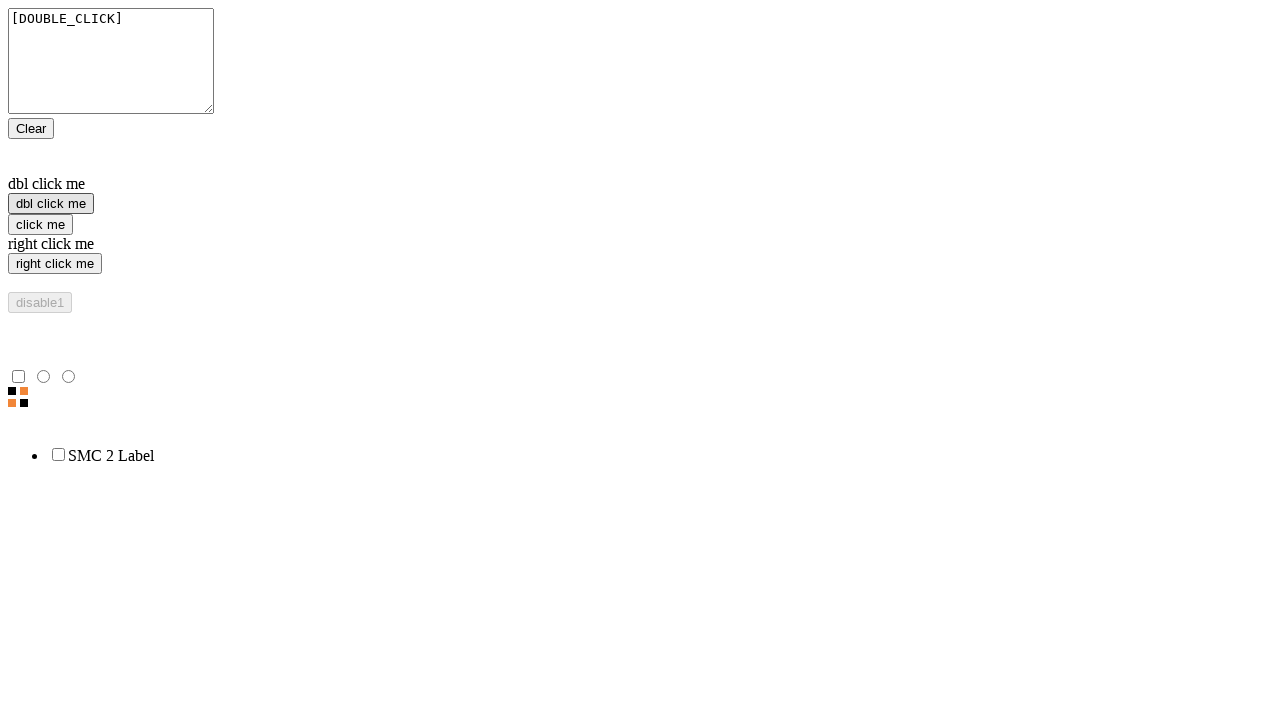

Waited 2 seconds after double-click
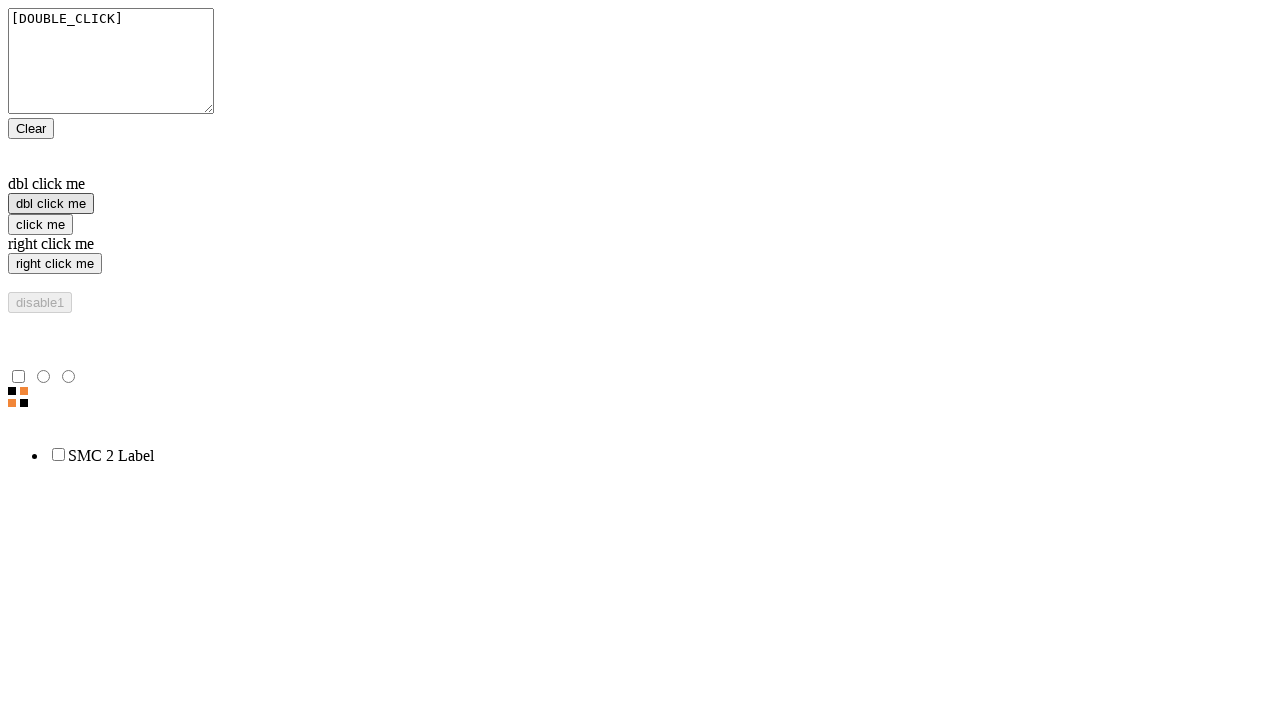

Single-clicked on the third button at (40, 224) on xpath=/html/body/form/input[3]
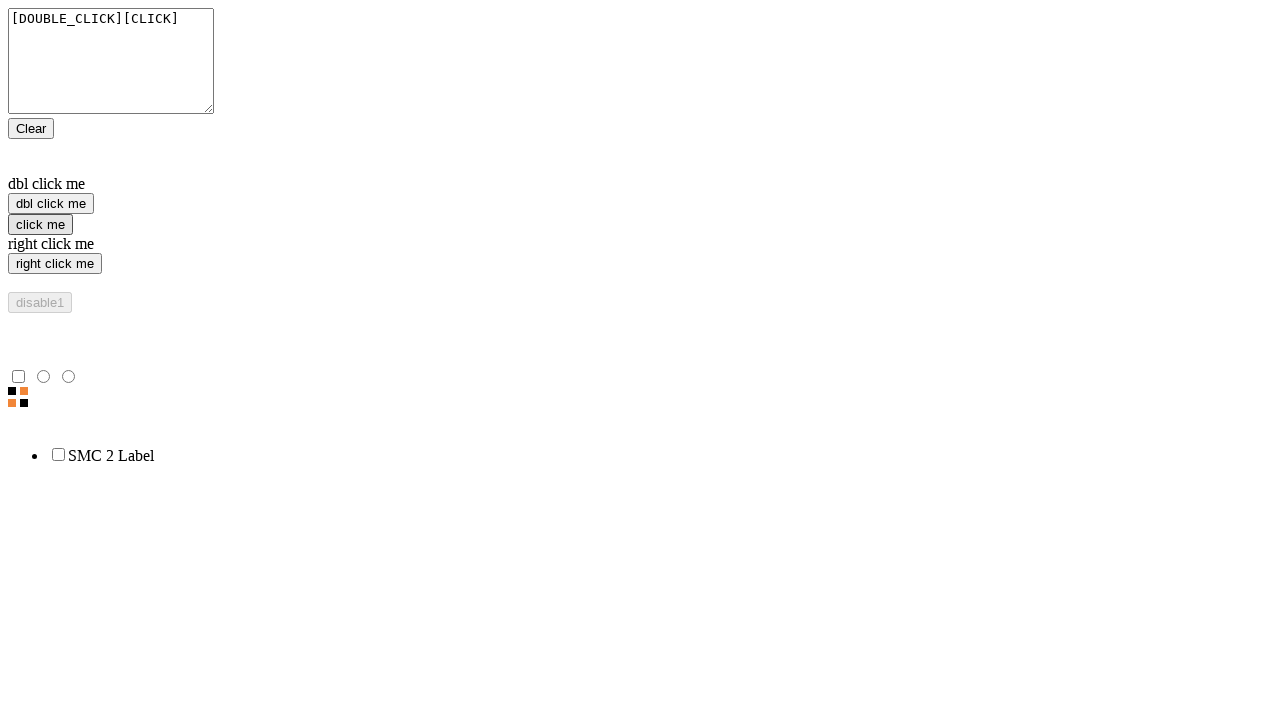

Waited 2 seconds after single-click
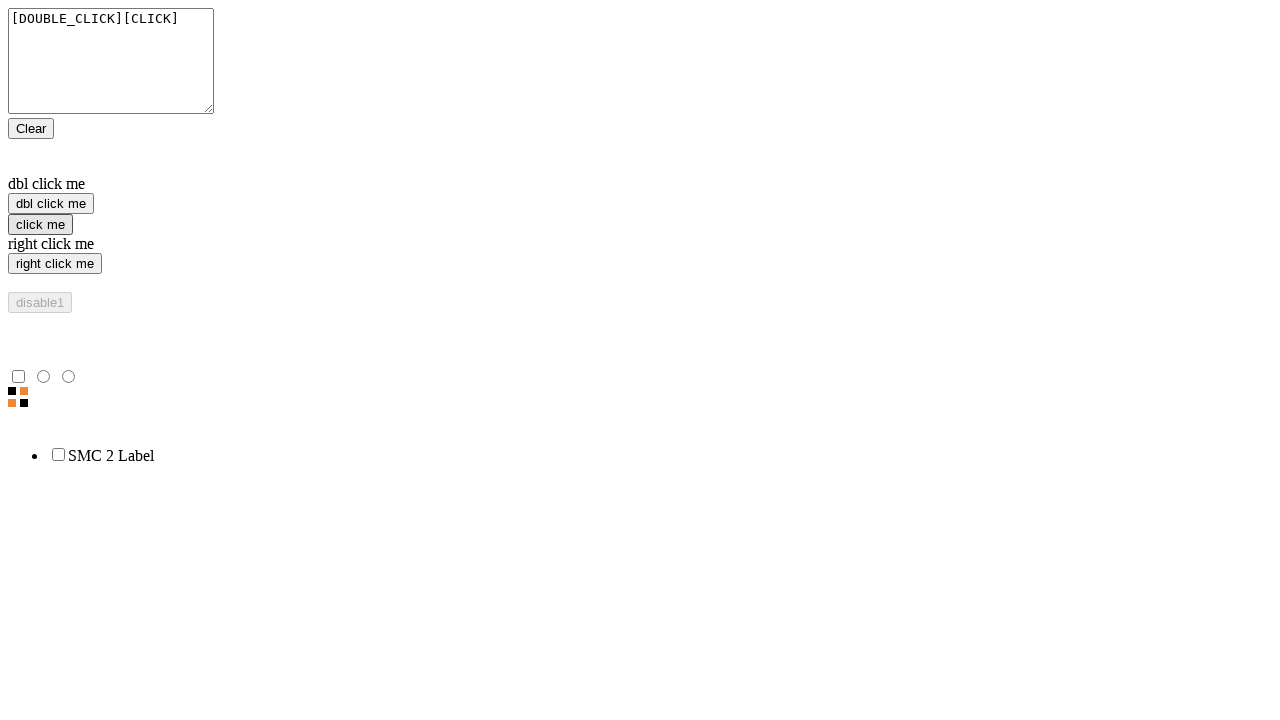

Right-clicked on the fourth button at (55, 264) on xpath=/html/body/form/input[4]
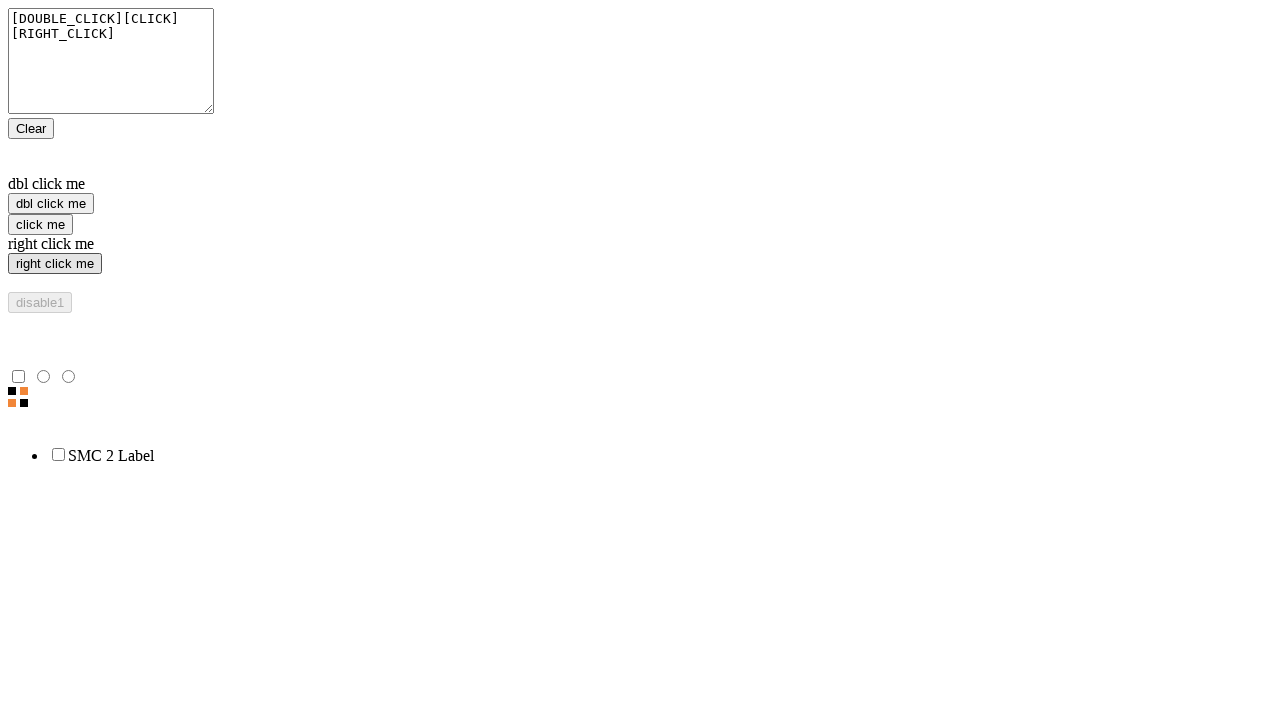

Waited 5 seconds after right-click
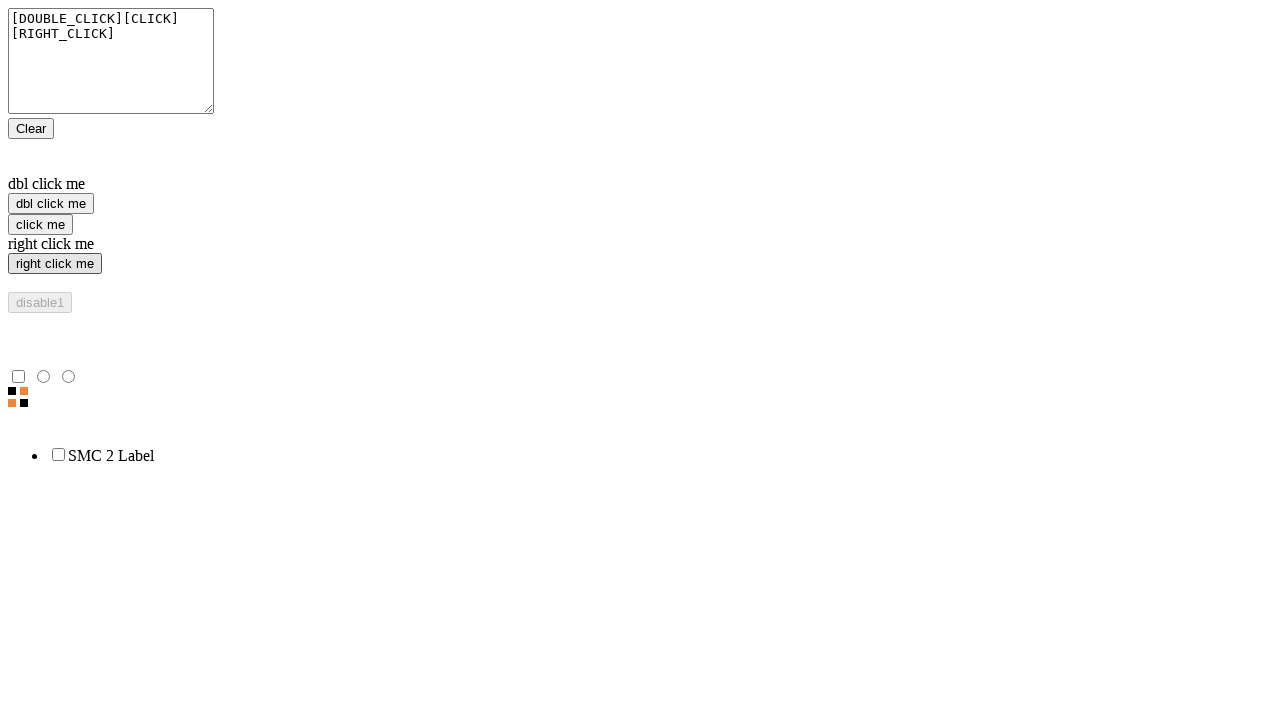

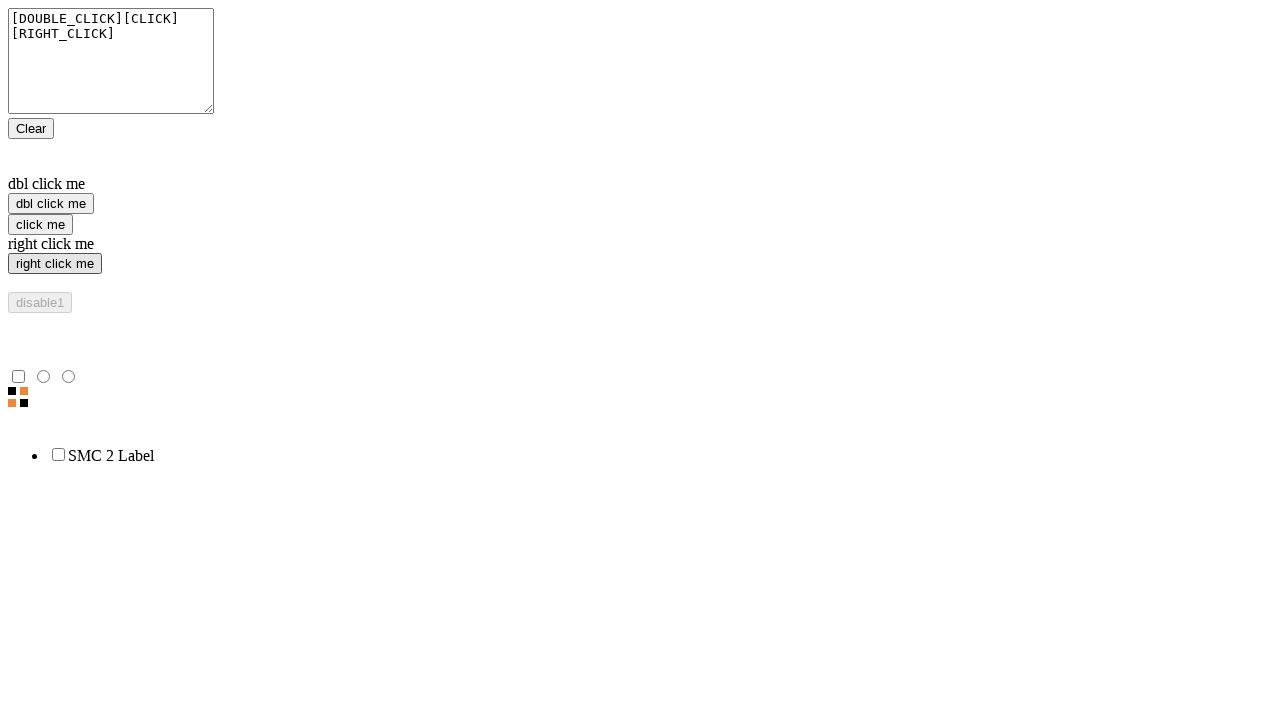